Navigates to W3Schools homepage and scrolls down the page to view different sections, including scrolling to the W3Schools Spaces section

Starting URL: https://www.w3schools.com/

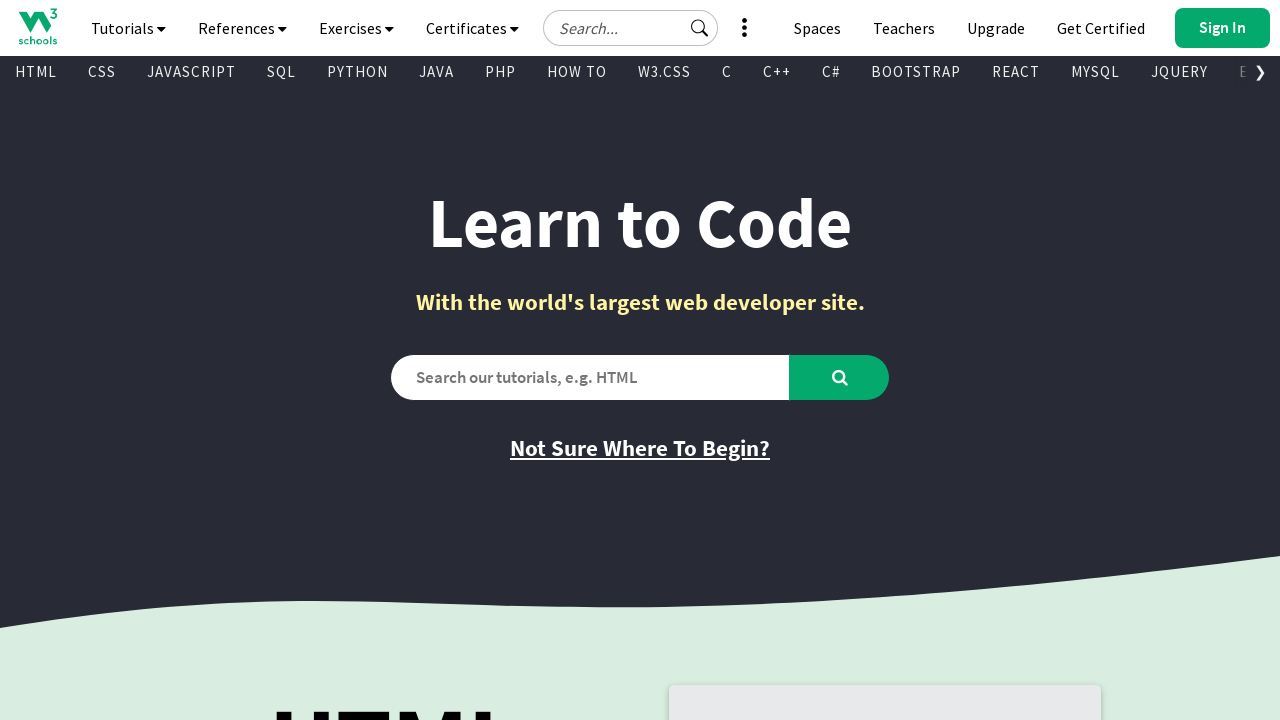

Navigated to W3Schools homepage
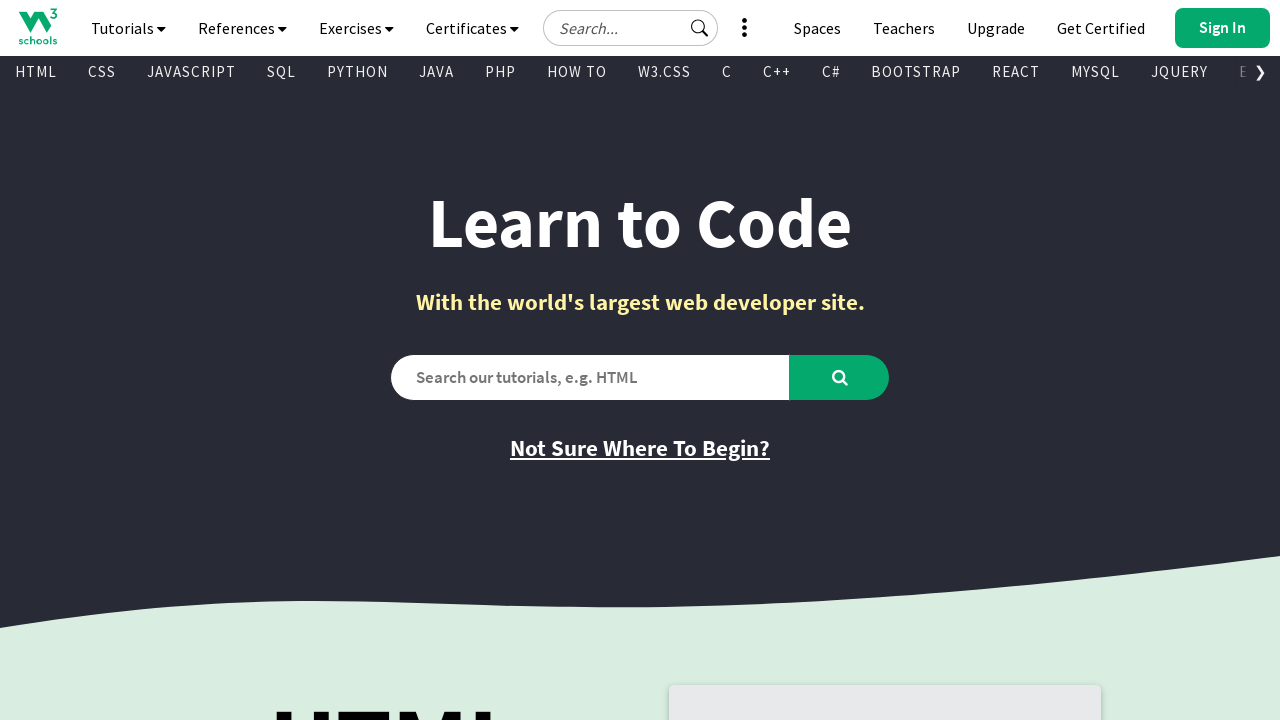

Scrolled down 1000 pixels
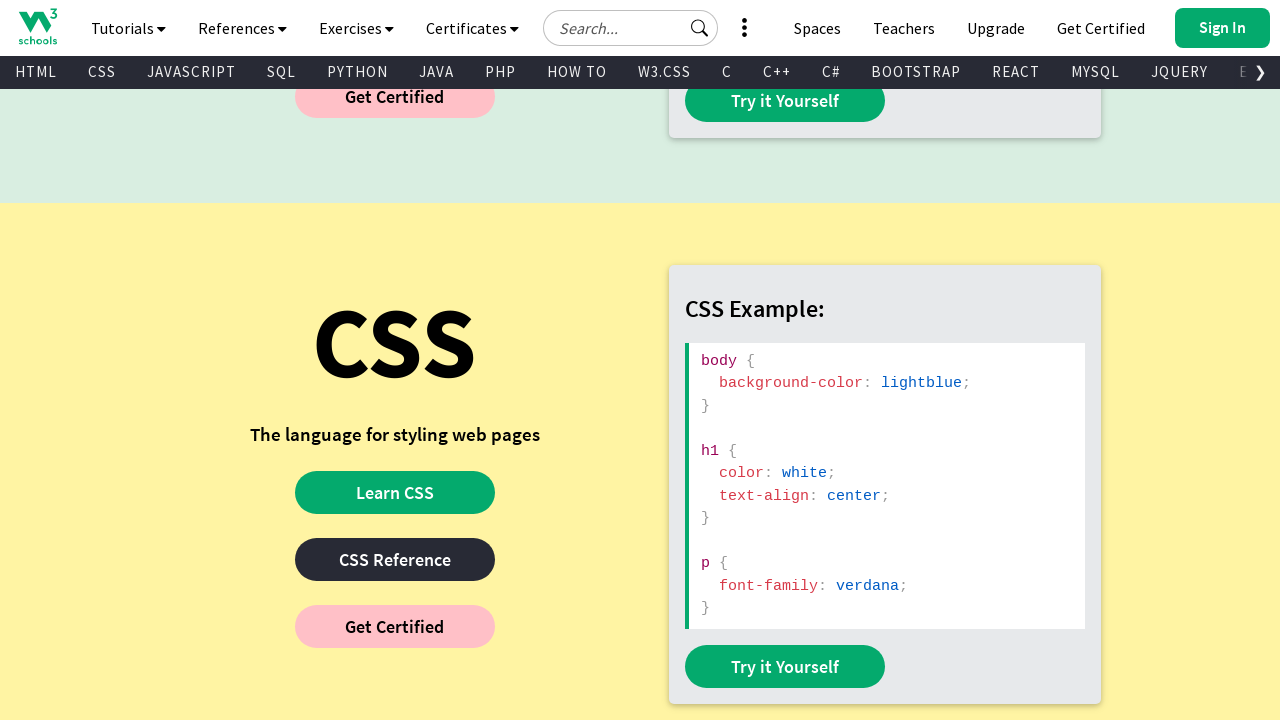

Waited for scroll animation to complete
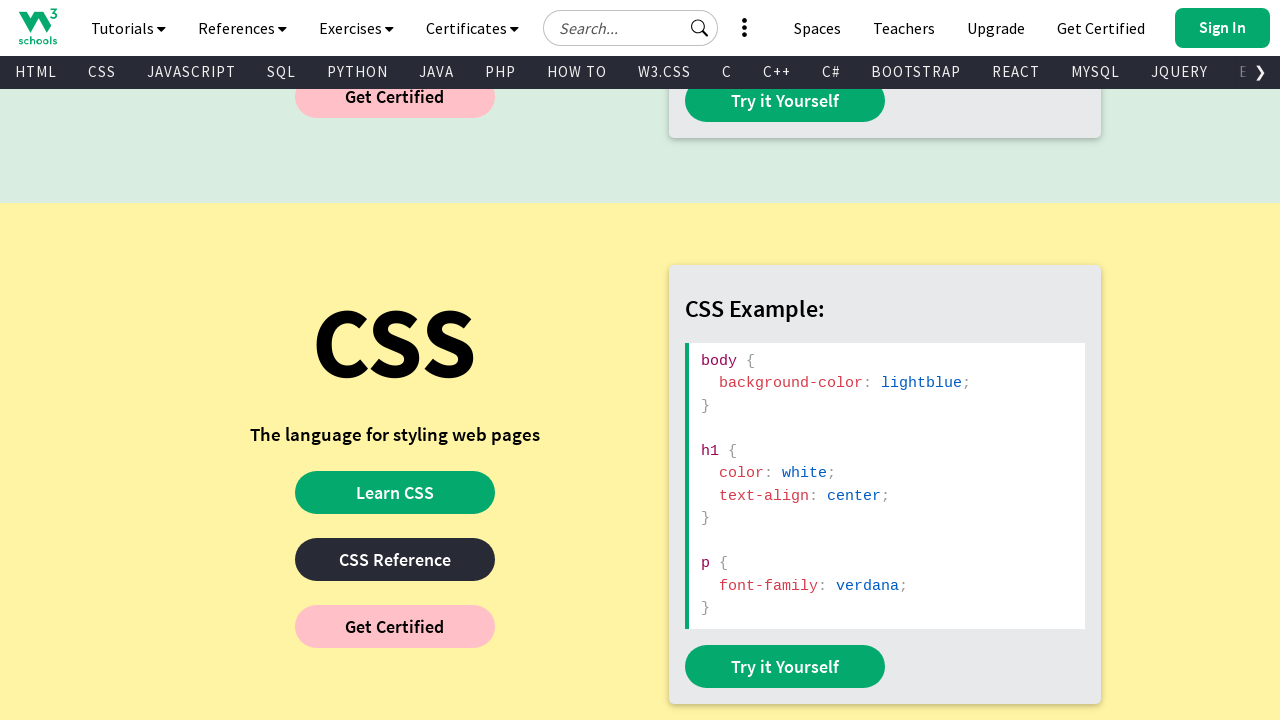

Located W3Schools Spaces section heading
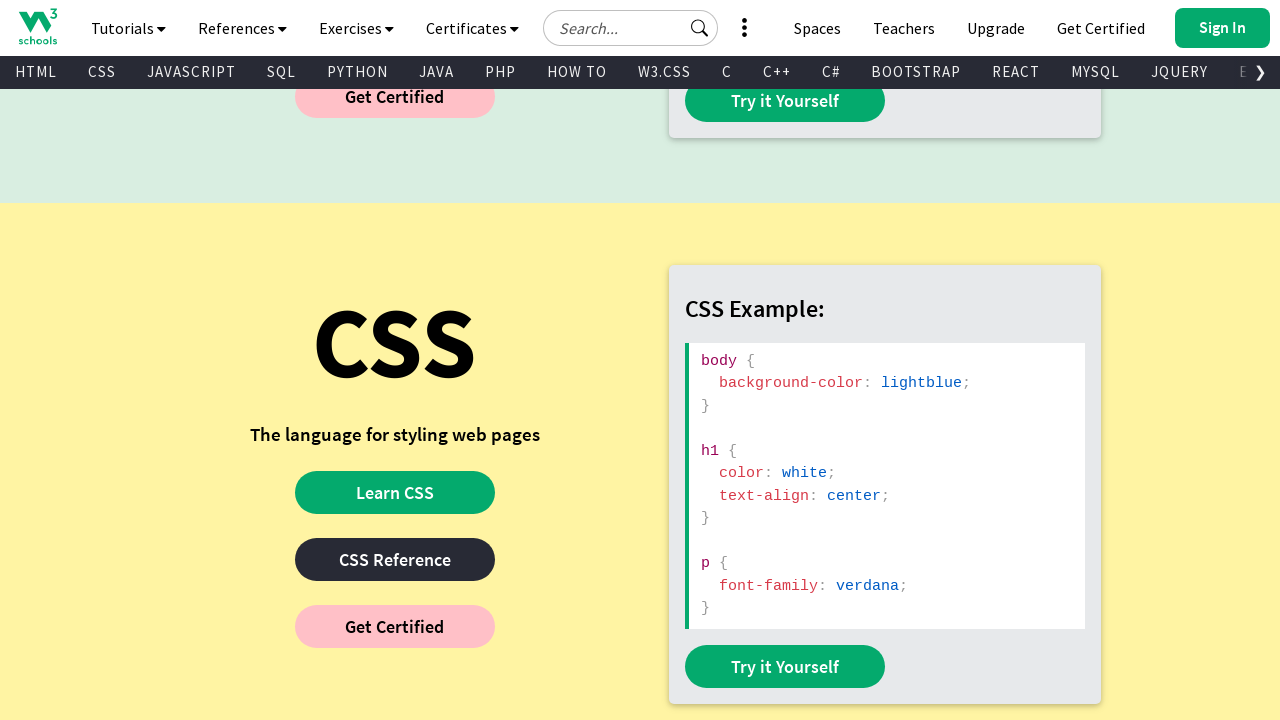

Scrolled to W3Schools Spaces section into view
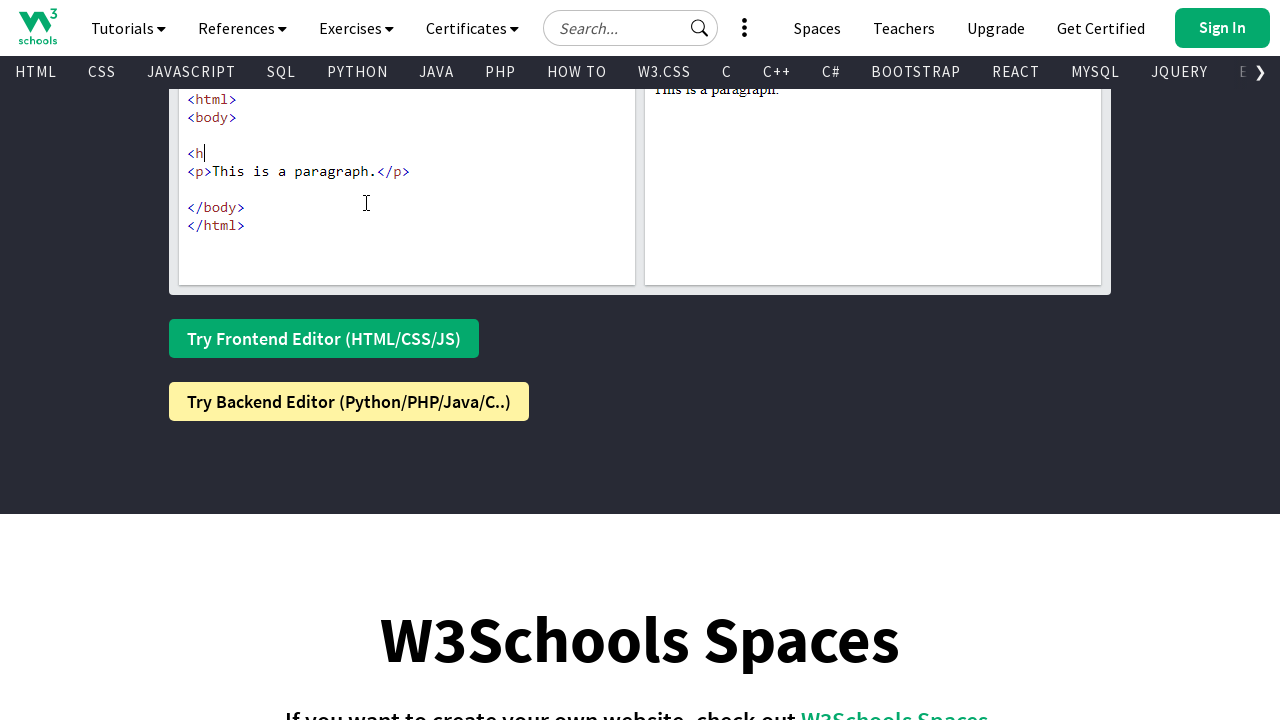

Retrieved page title: W3Schools Online Web Tutorials
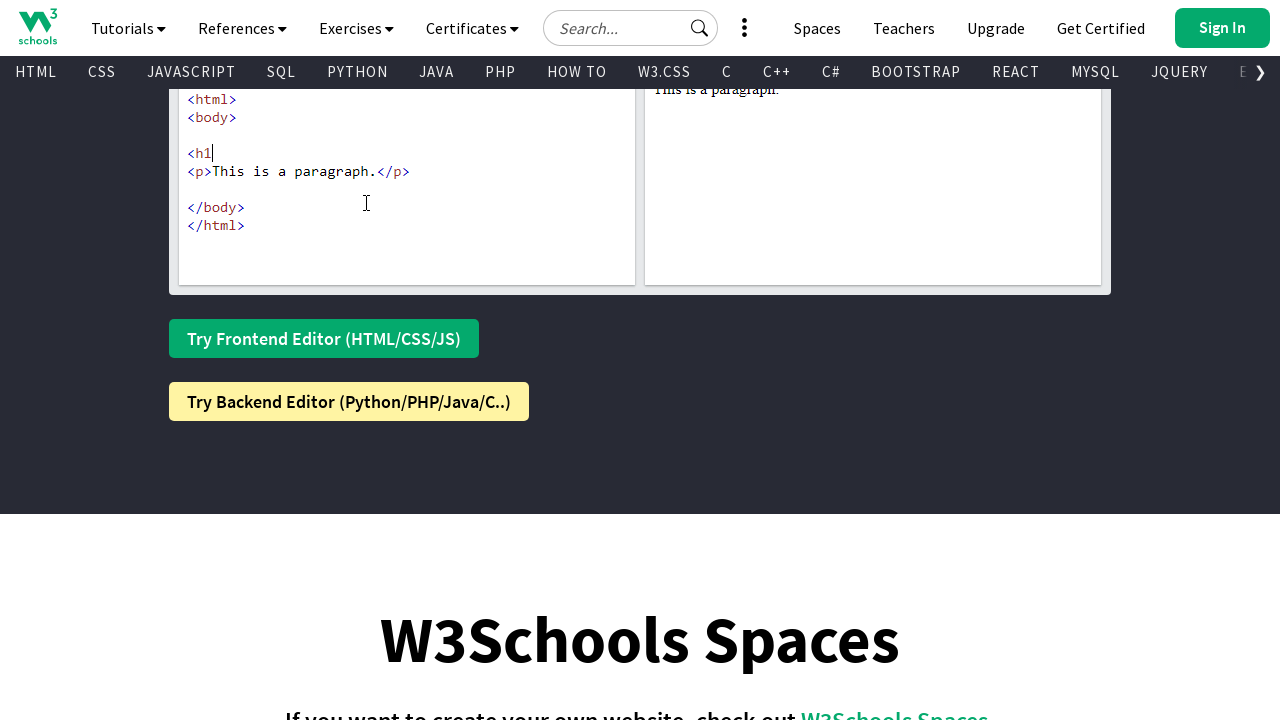

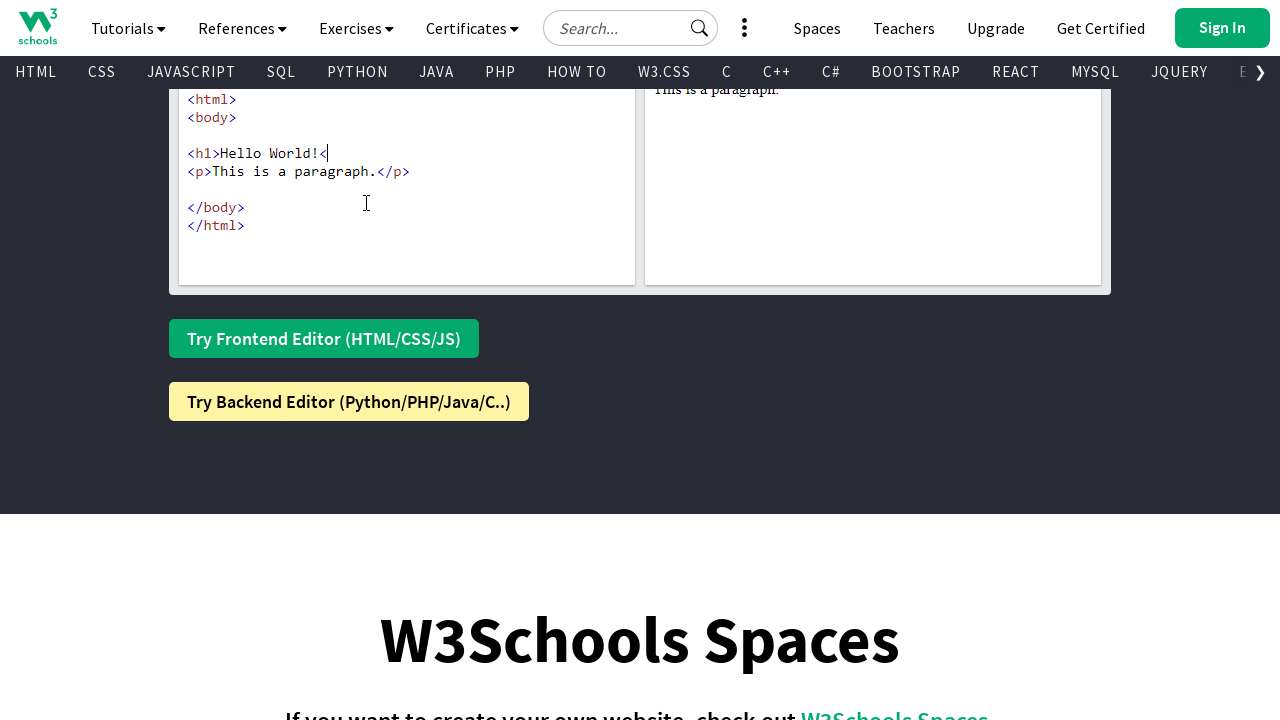